Tests stock quote search functionality on etnet.com.hk by entering a stock code in the global search field and verifying that stock information (name, price, change) is displayed

Starting URL: http://www.etnet.com.hk/www/eng/stocks/realtime/

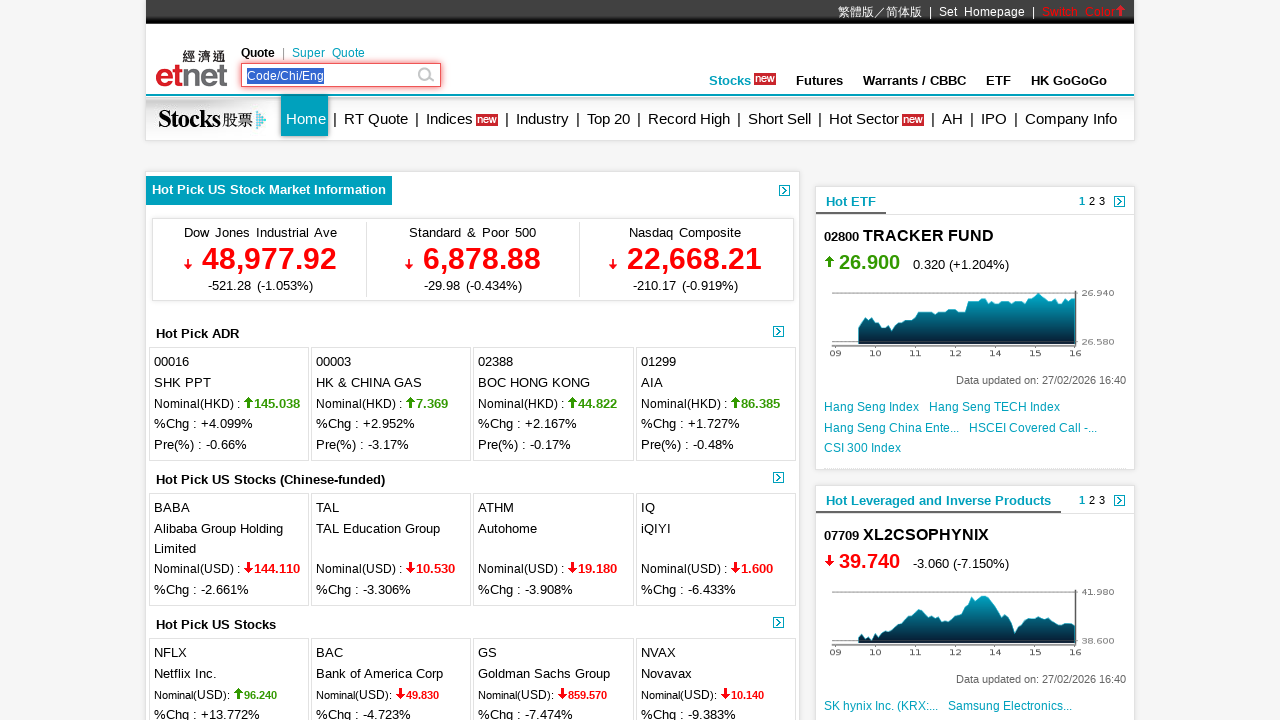

Clicked on the global search input field at (332, 76) on #globalsearch
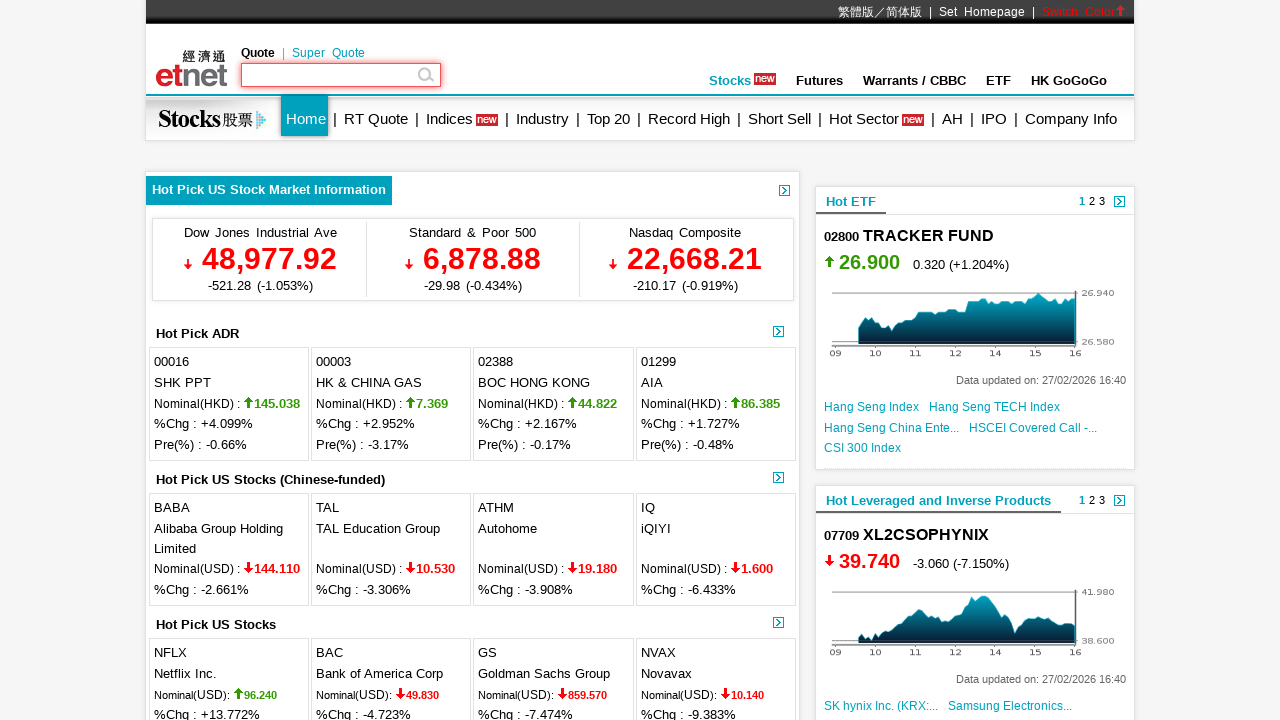

Entered stock code '0005' in the global search field on #globalsearch
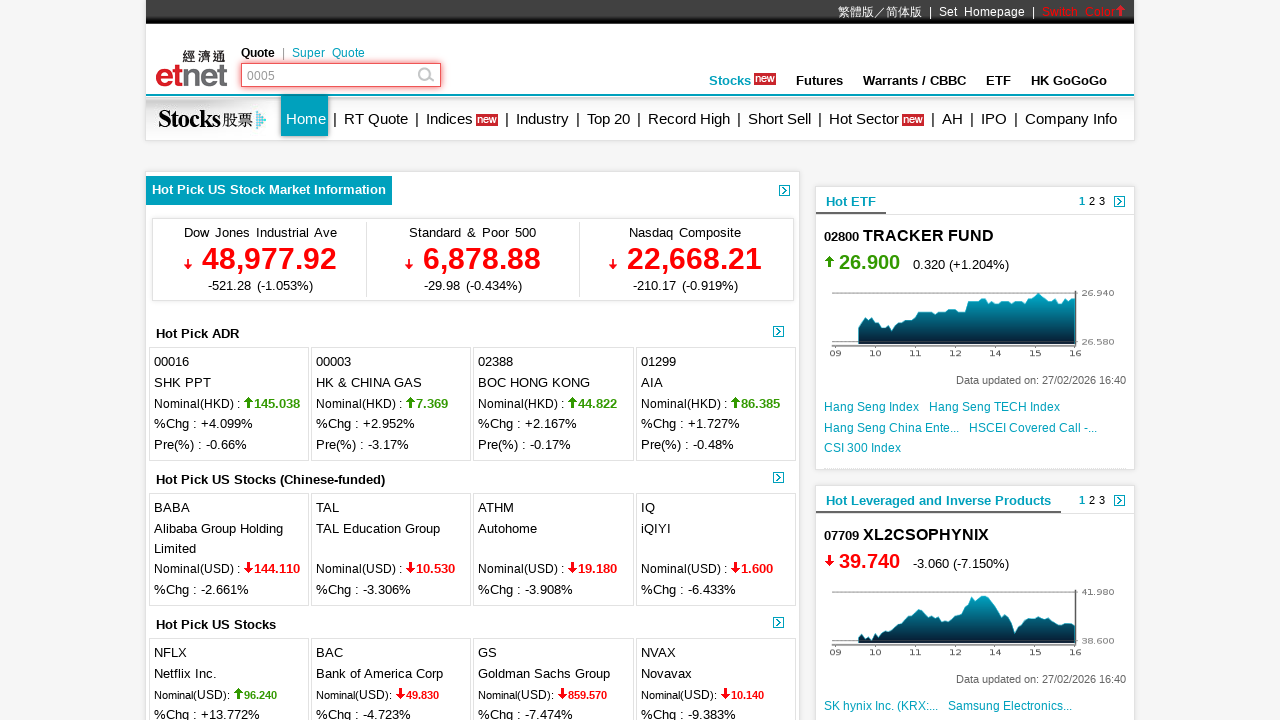

Pressed Enter to submit the stock code search on #globalsearch
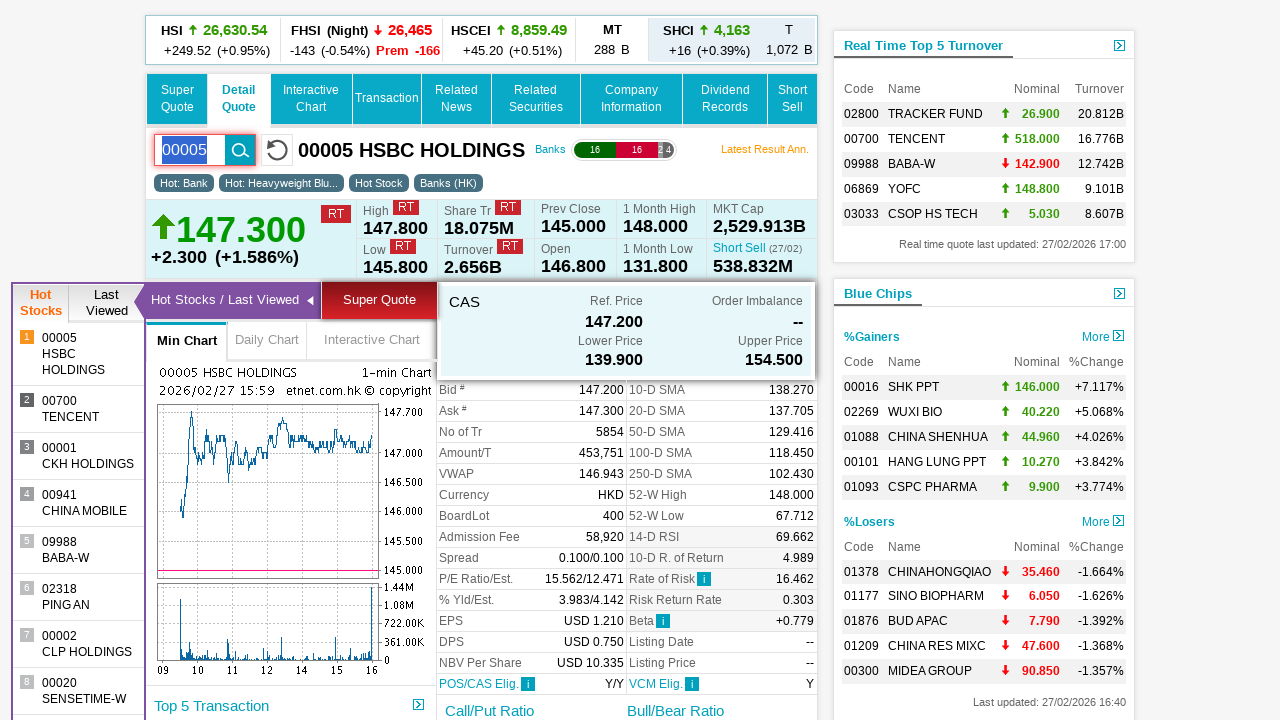

Stock quote header loaded successfully
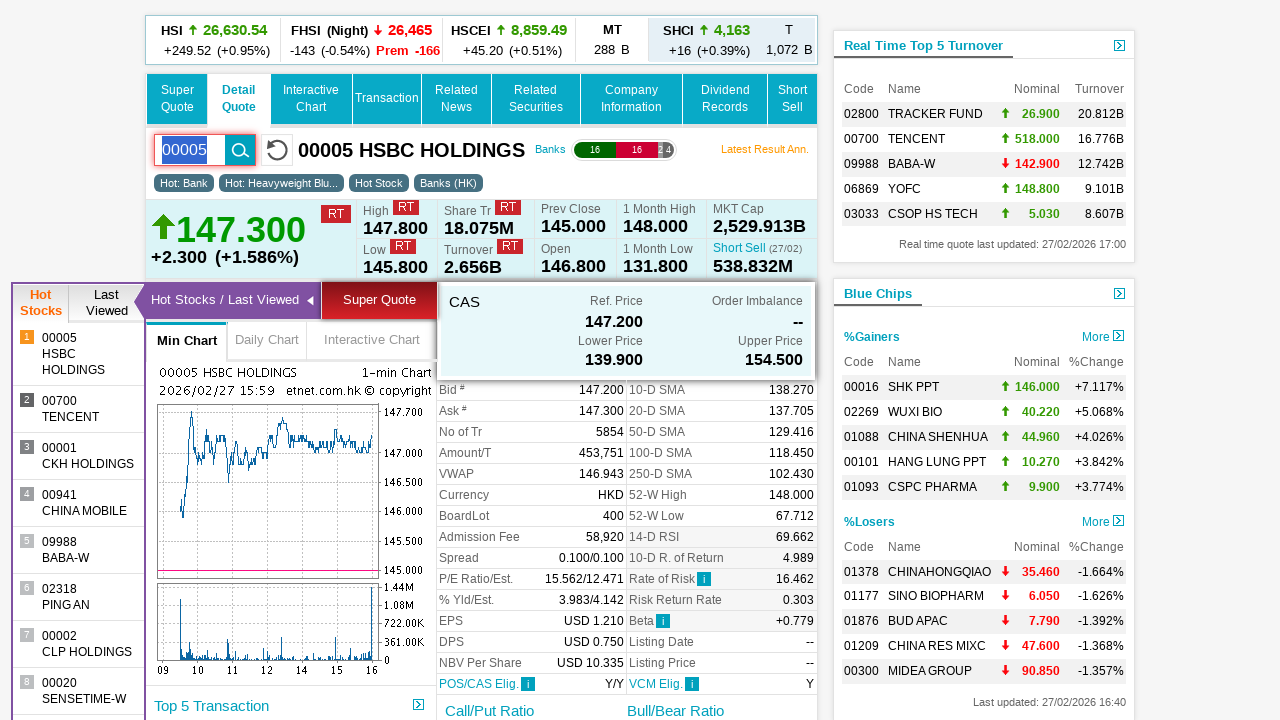

Stock detail box with price information loaded successfully
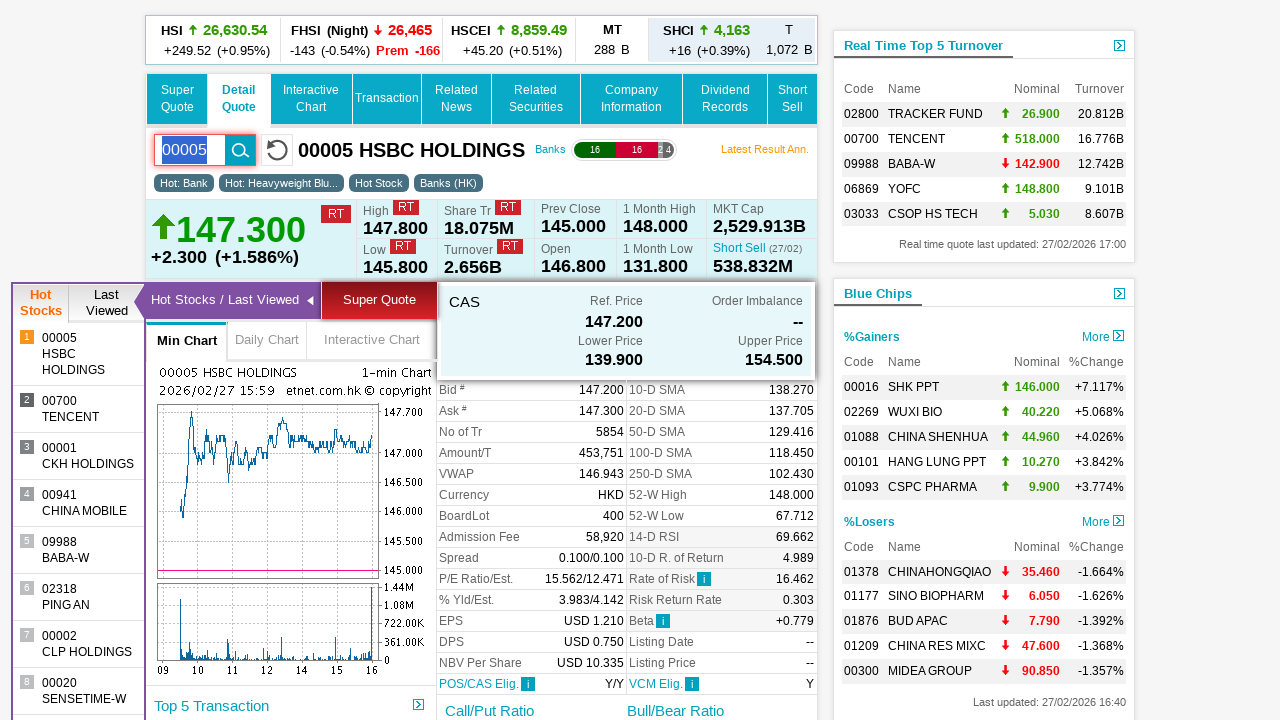

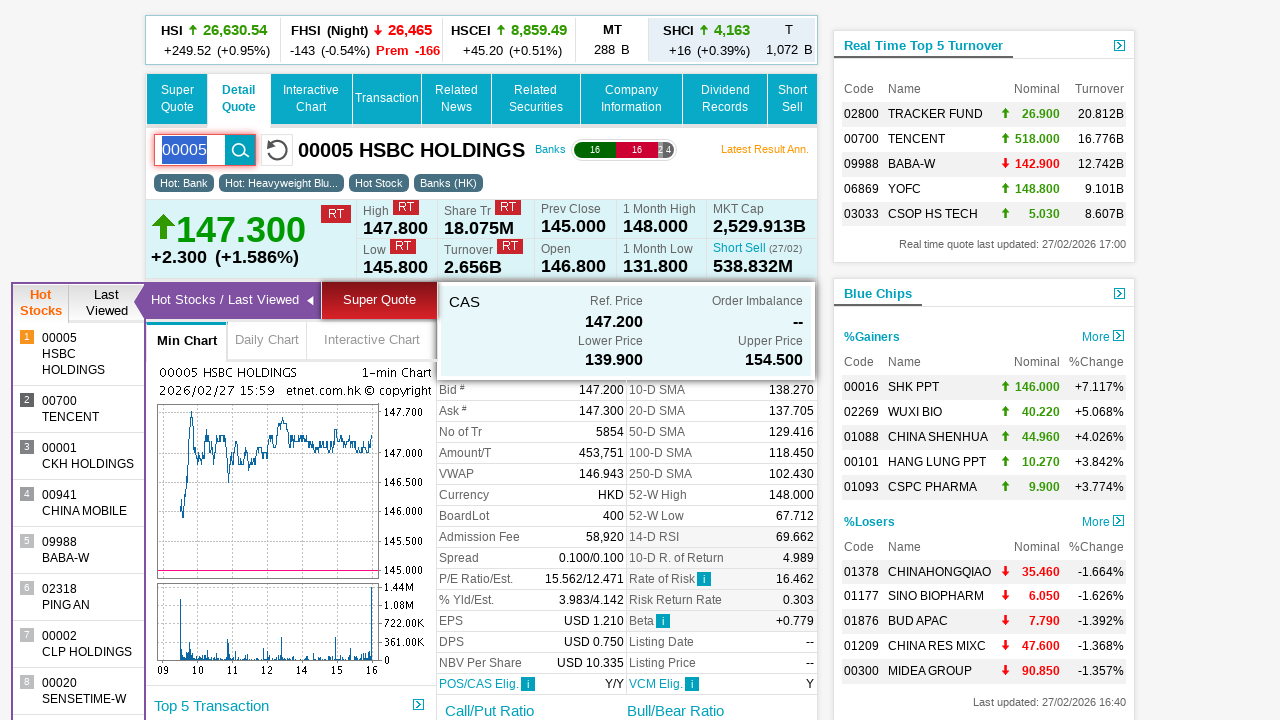